Tests Honda Vietnam cost estimation page by selecting car model, province, and registration fee region from various dropdowns

Starting URL: https://www.honda.com.vn/o-to/du-toan-chi-phi

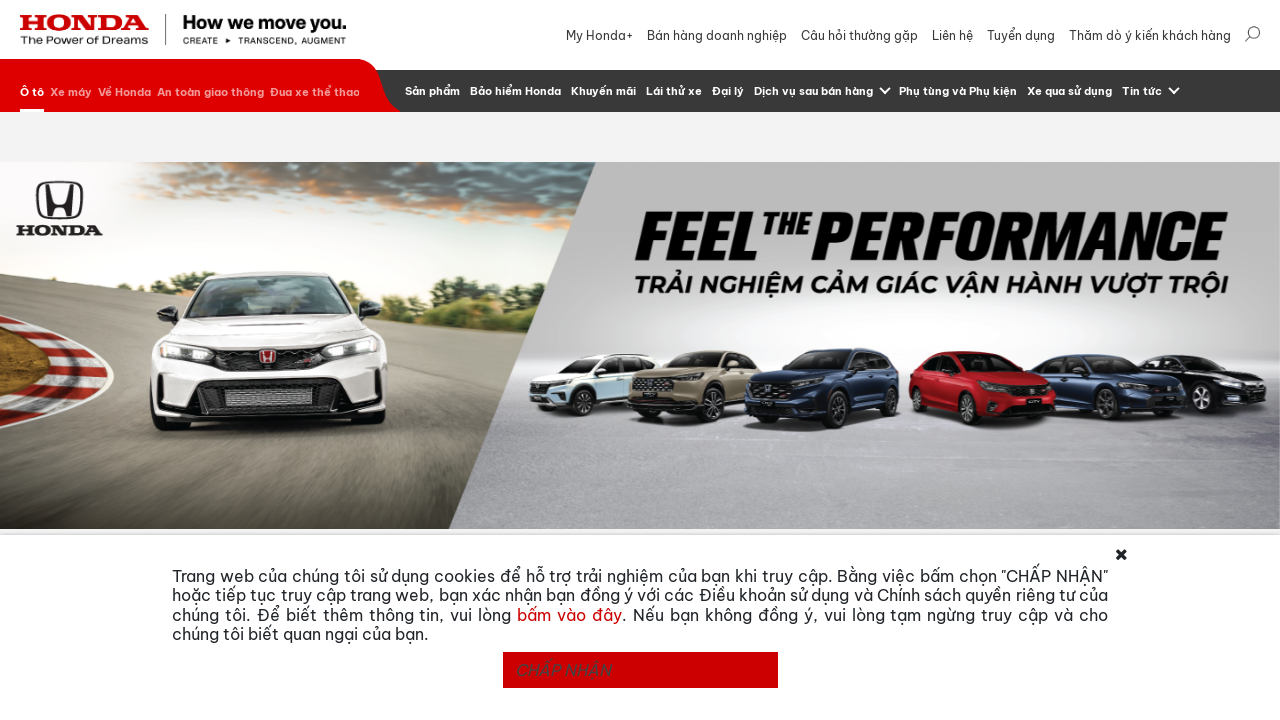

Scrolled to carousel element
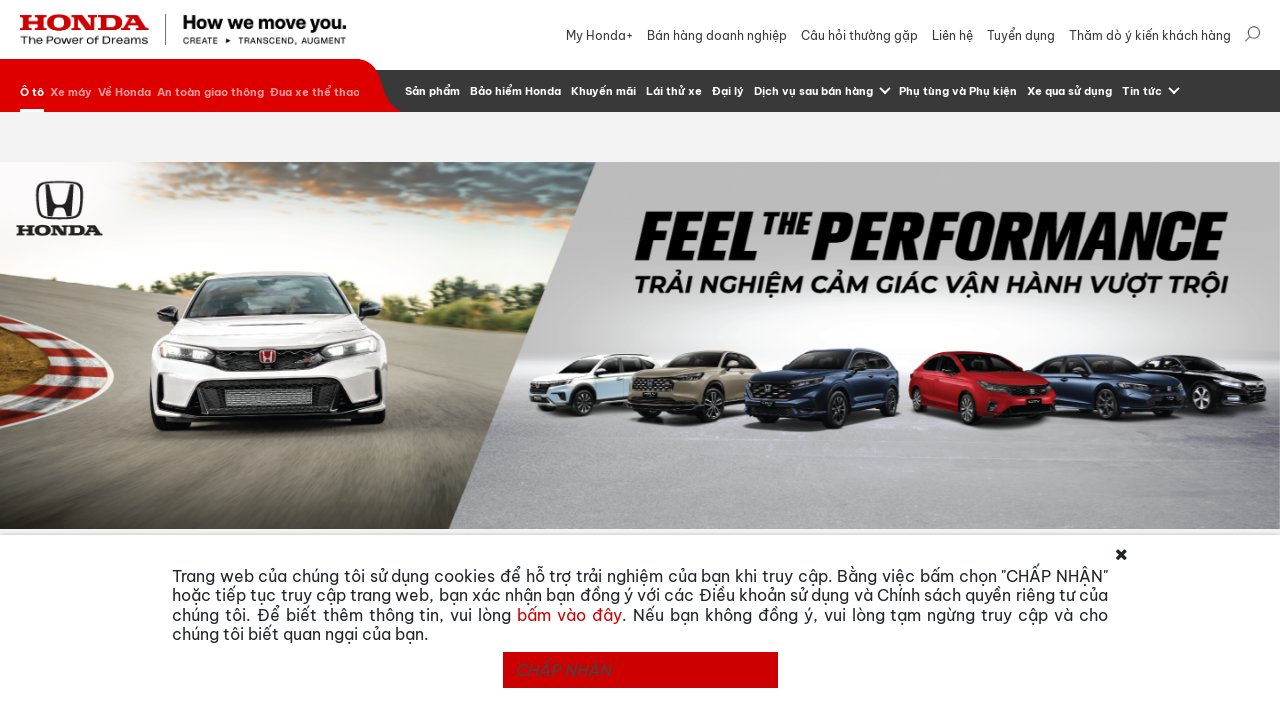

Waited 3 seconds for page to stabilize
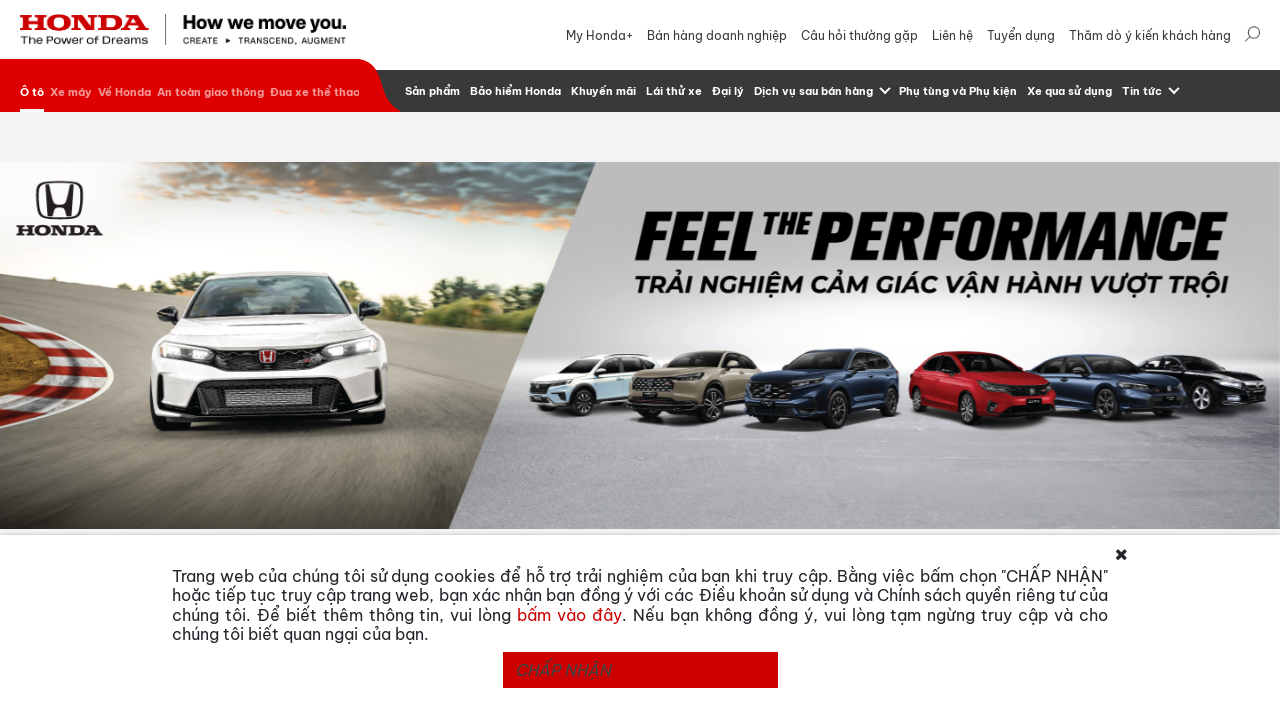

Clicked on car model dropdown at (444, 248) on #selectize-input
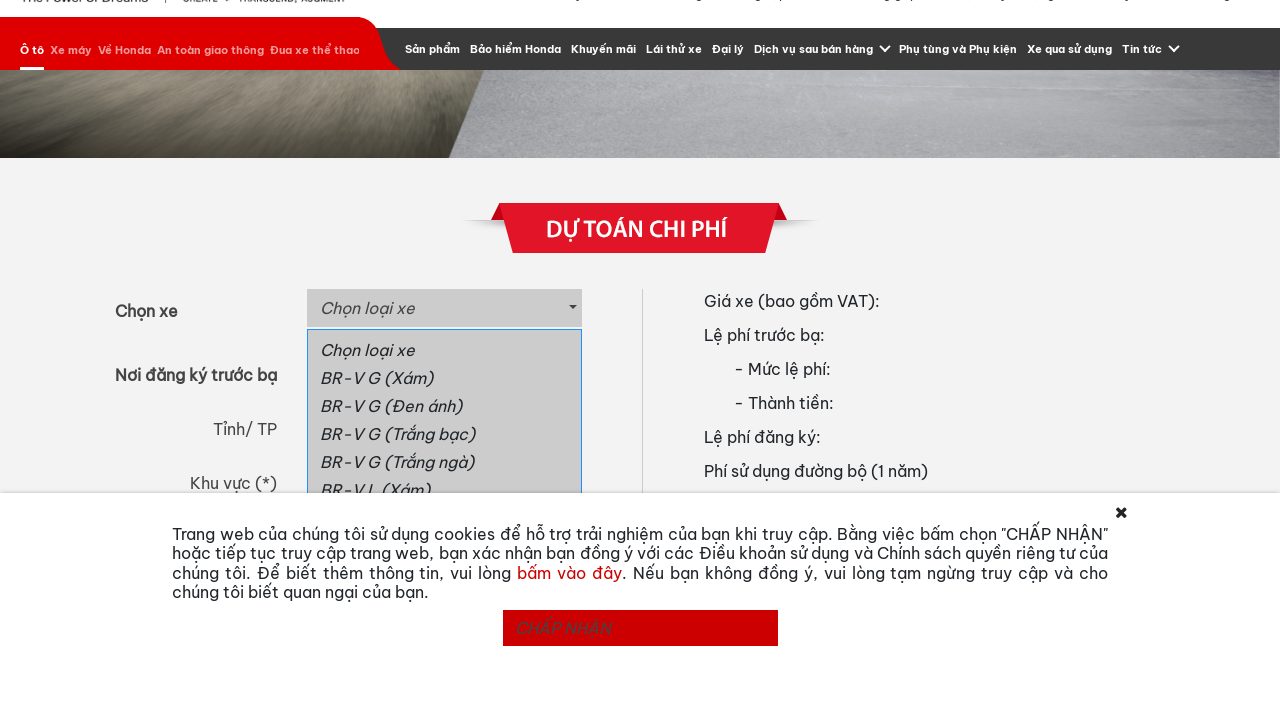

Car model dropdown options loaded
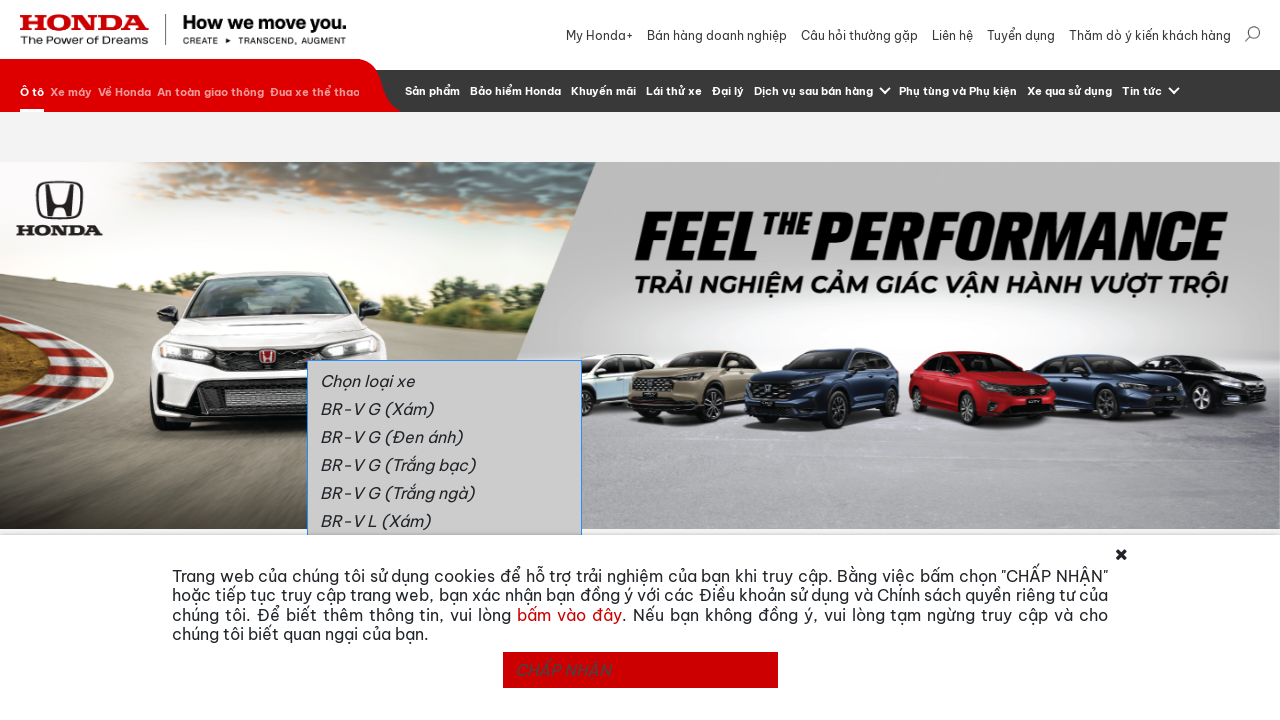

Selected CR-V from car model dropdown at (444, 510) on button#selectize-input+div>a:has-text('CR-V')
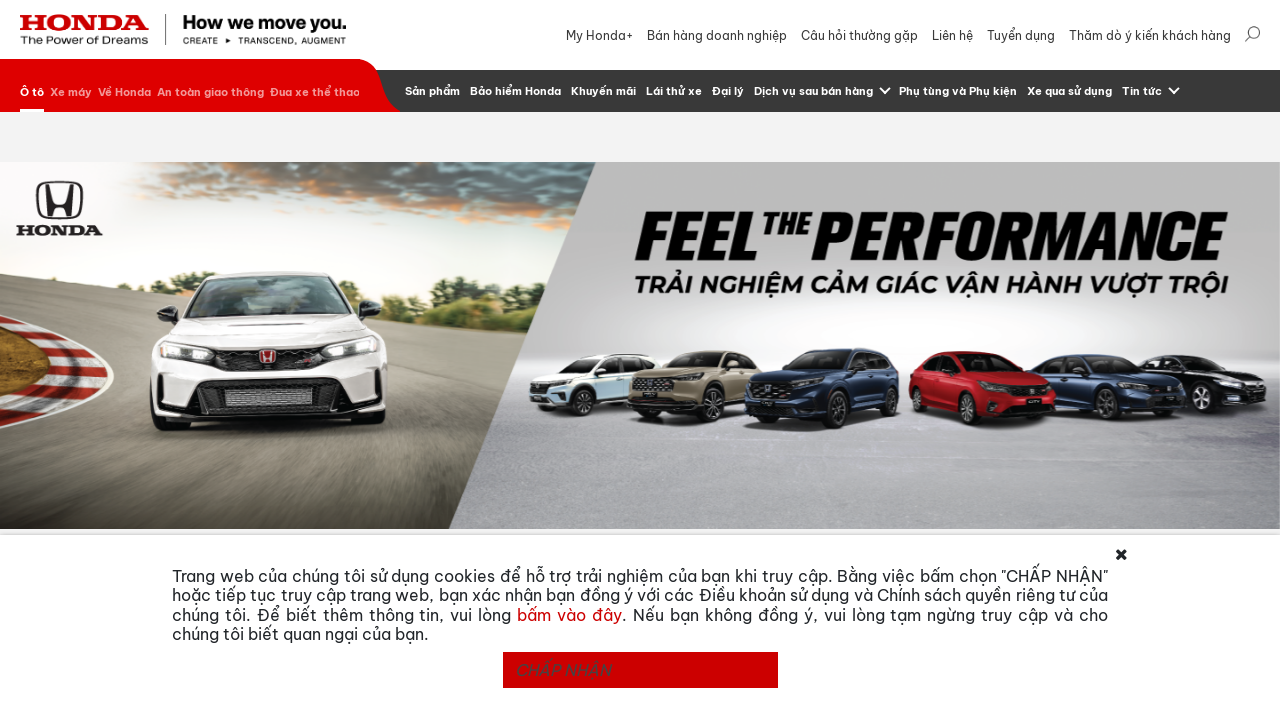

Selected Cần Thơ from province dropdown on select[name='province']
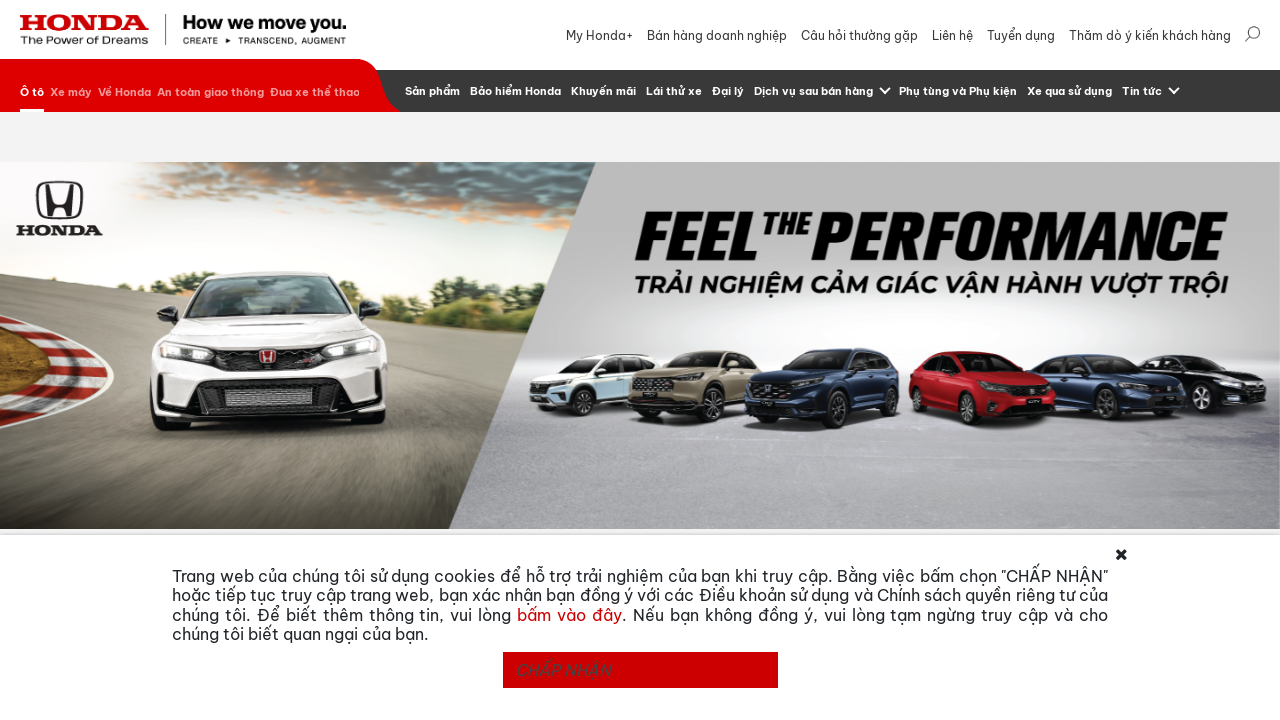

Selected Khu vực II from registration fee region dropdown on select[name='registration_fee']
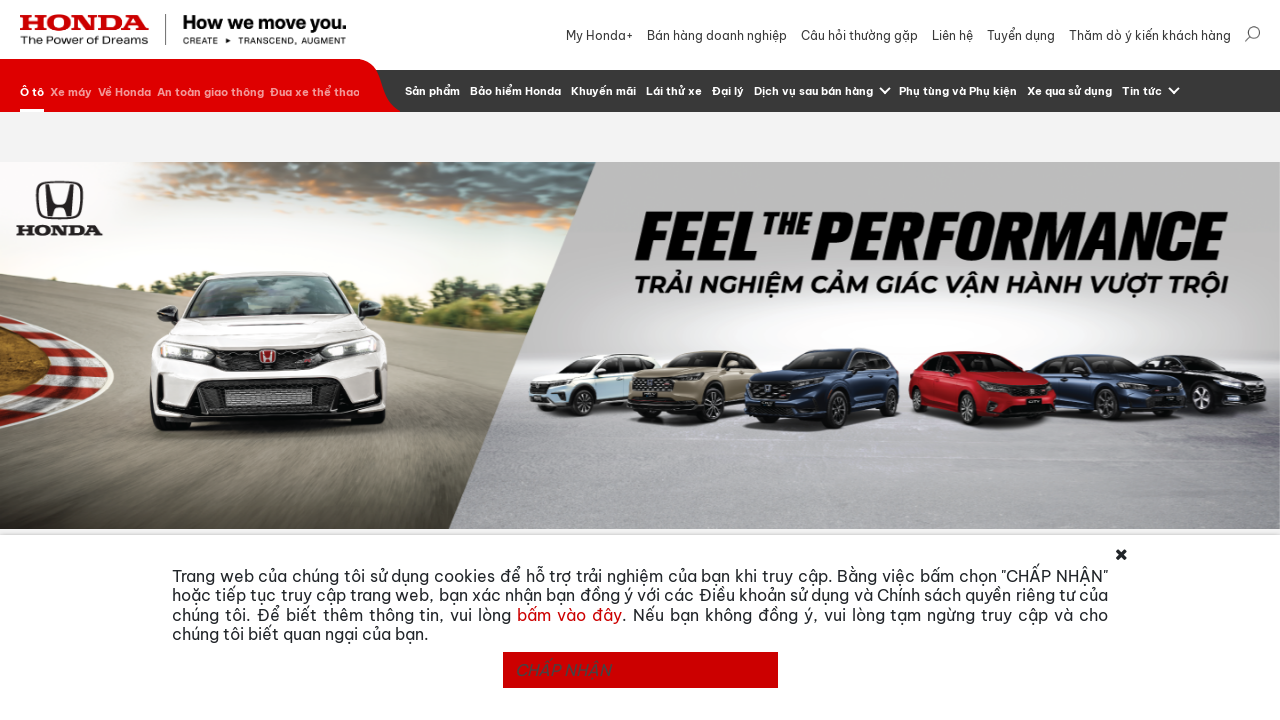

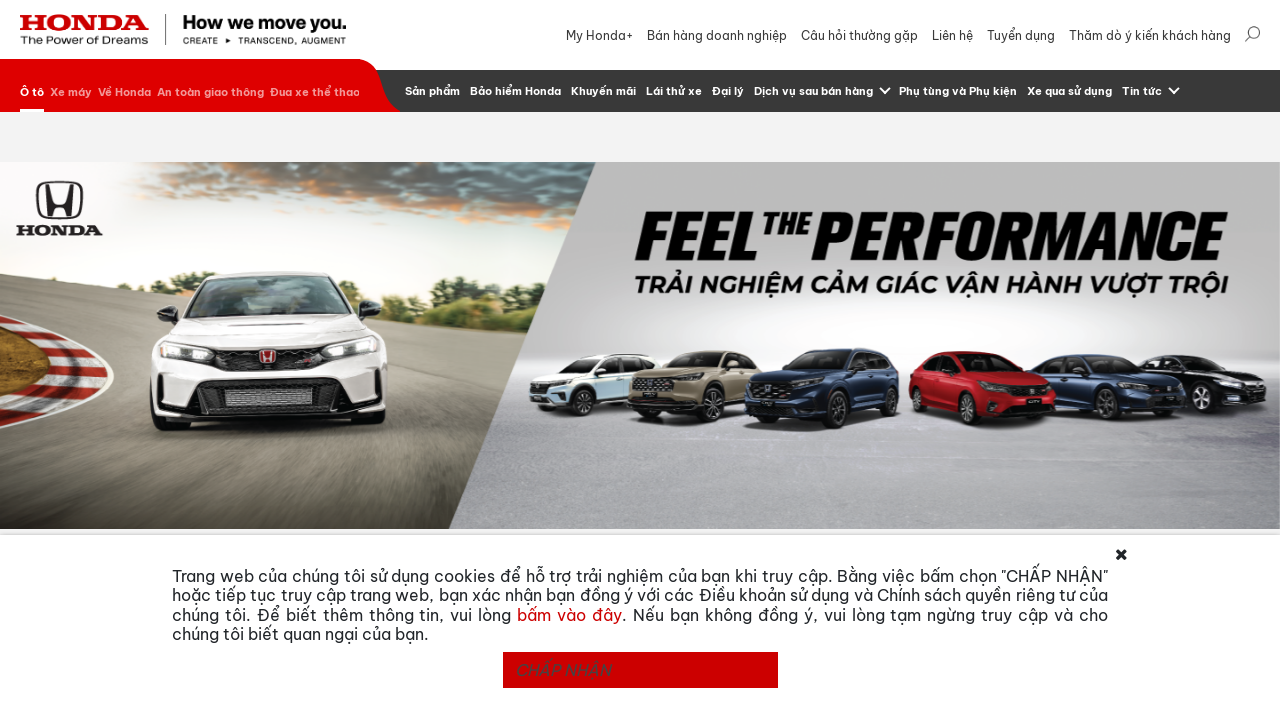